Tests that an error message is displayed when attempting to login without entering a username

Starting URL: https://www.saucedemo.com/

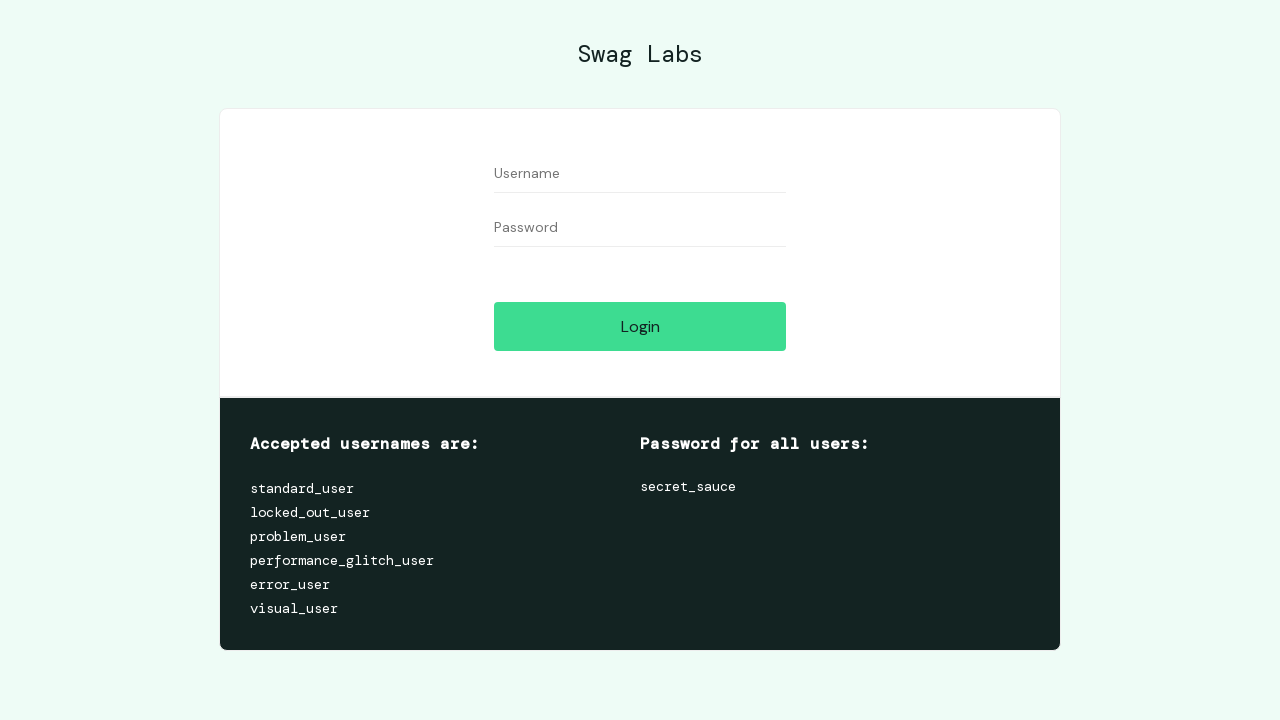

Navigated to Sauce Demo login page
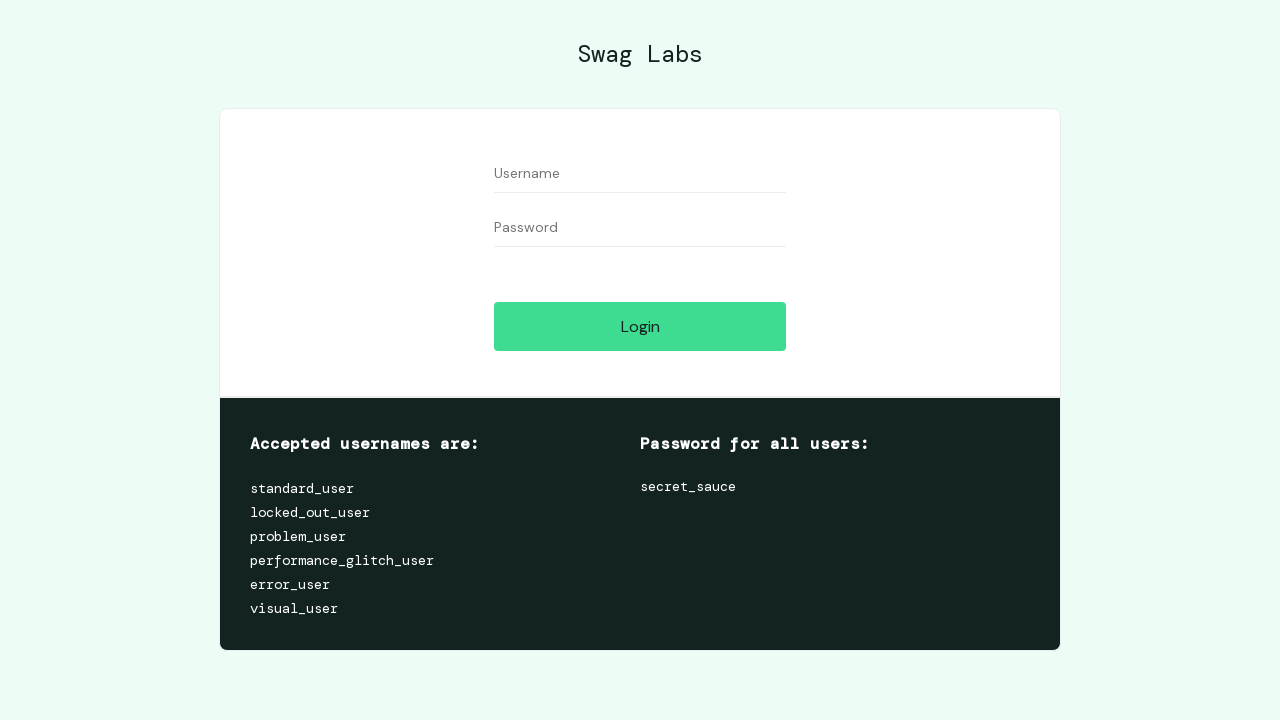

Clicked login button without entering username or password at (640, 326) on #login-button
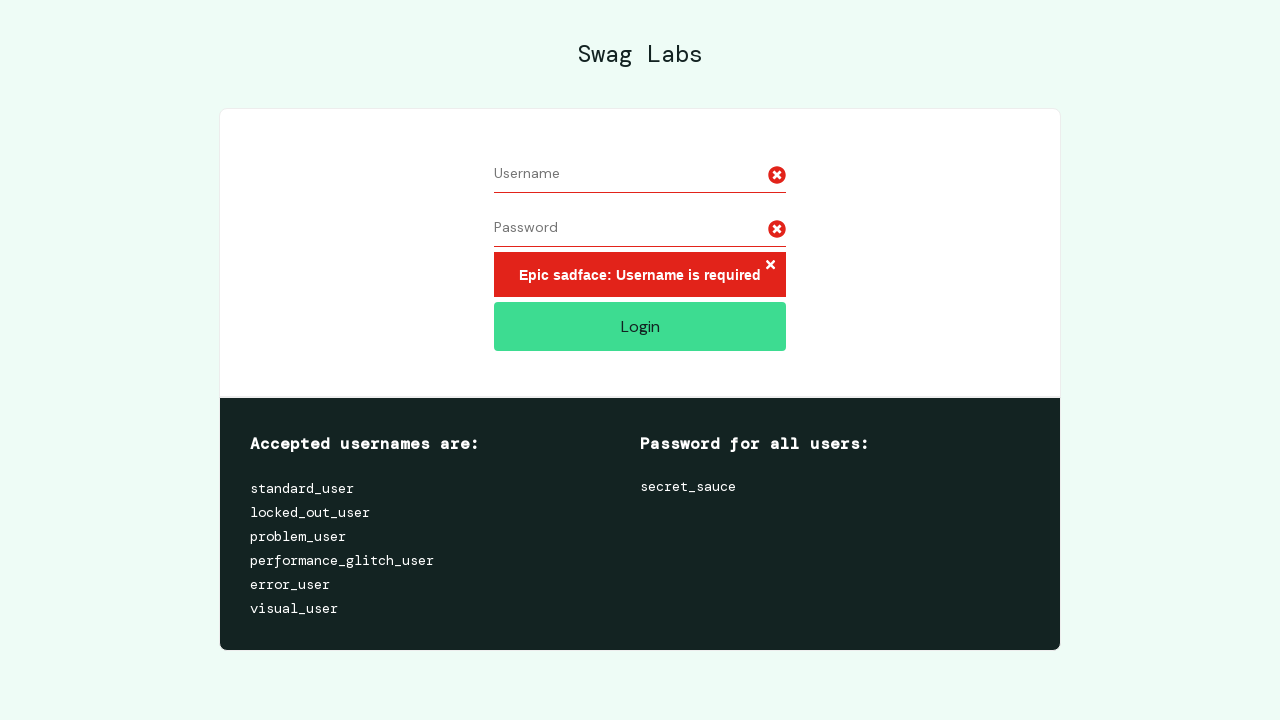

Error message appeared on the page
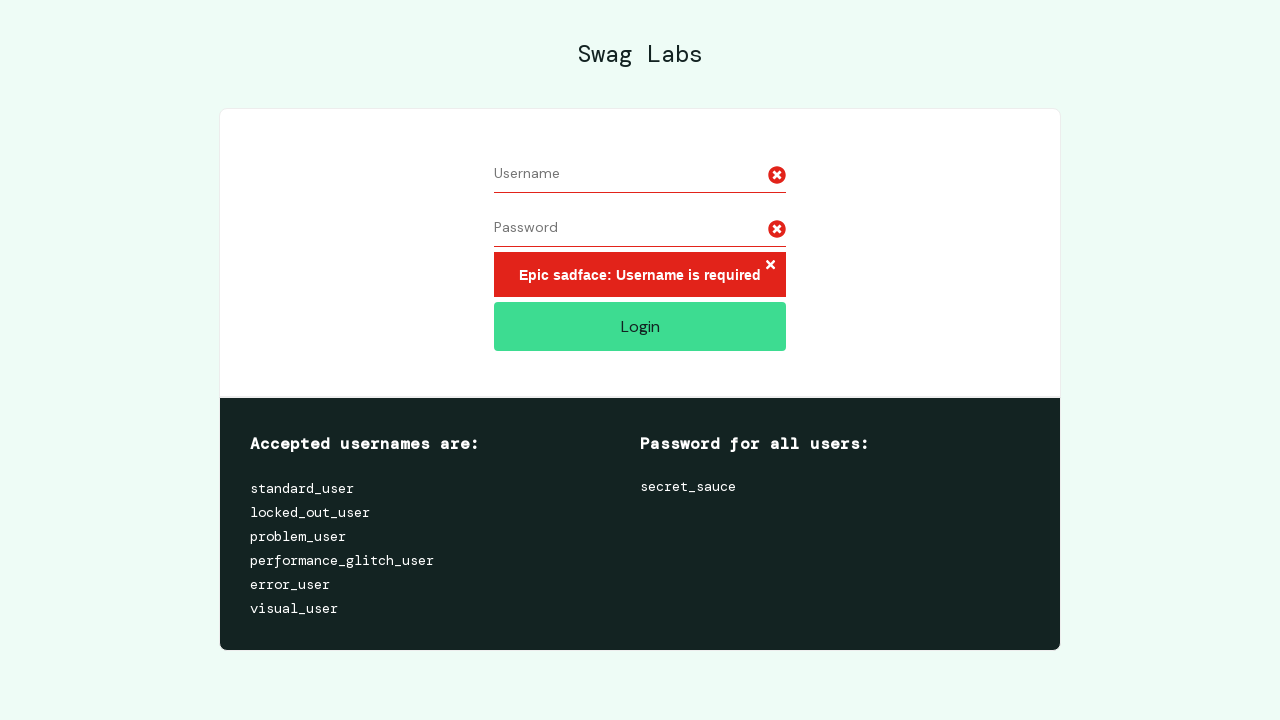

Retrieved error message text from the page
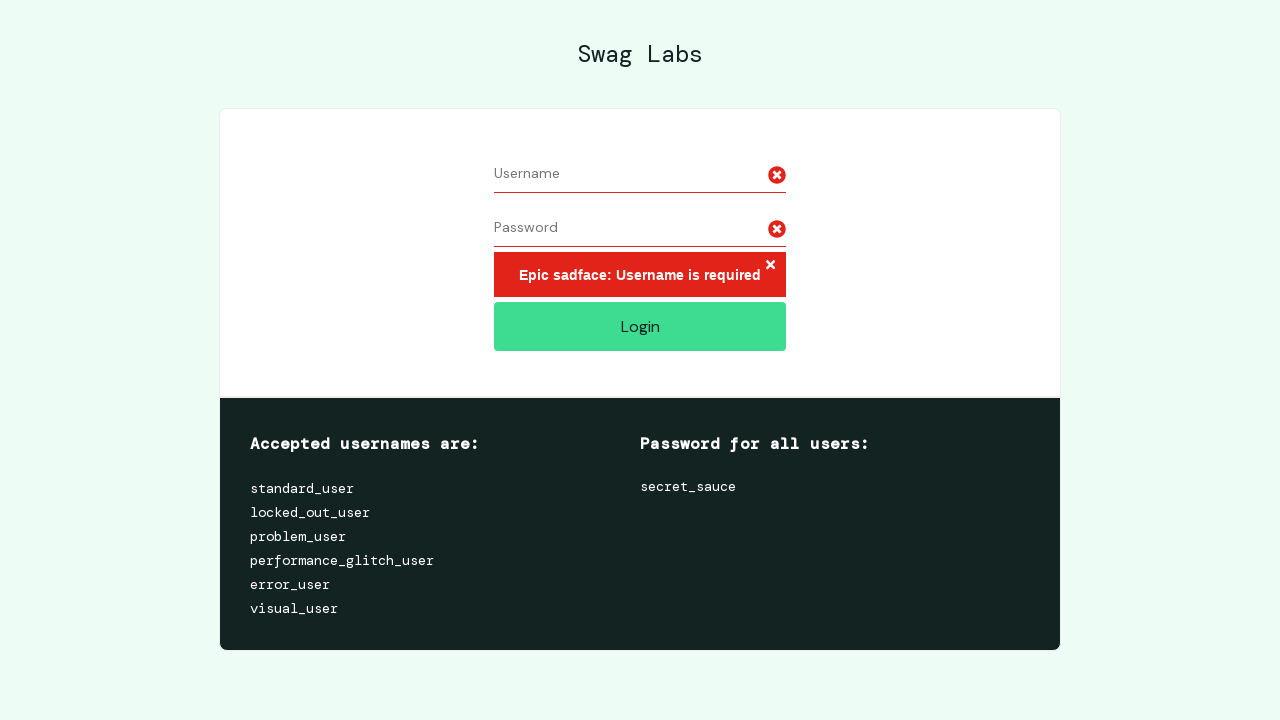

Verified error message displays 'Epic sadface: Username is required'
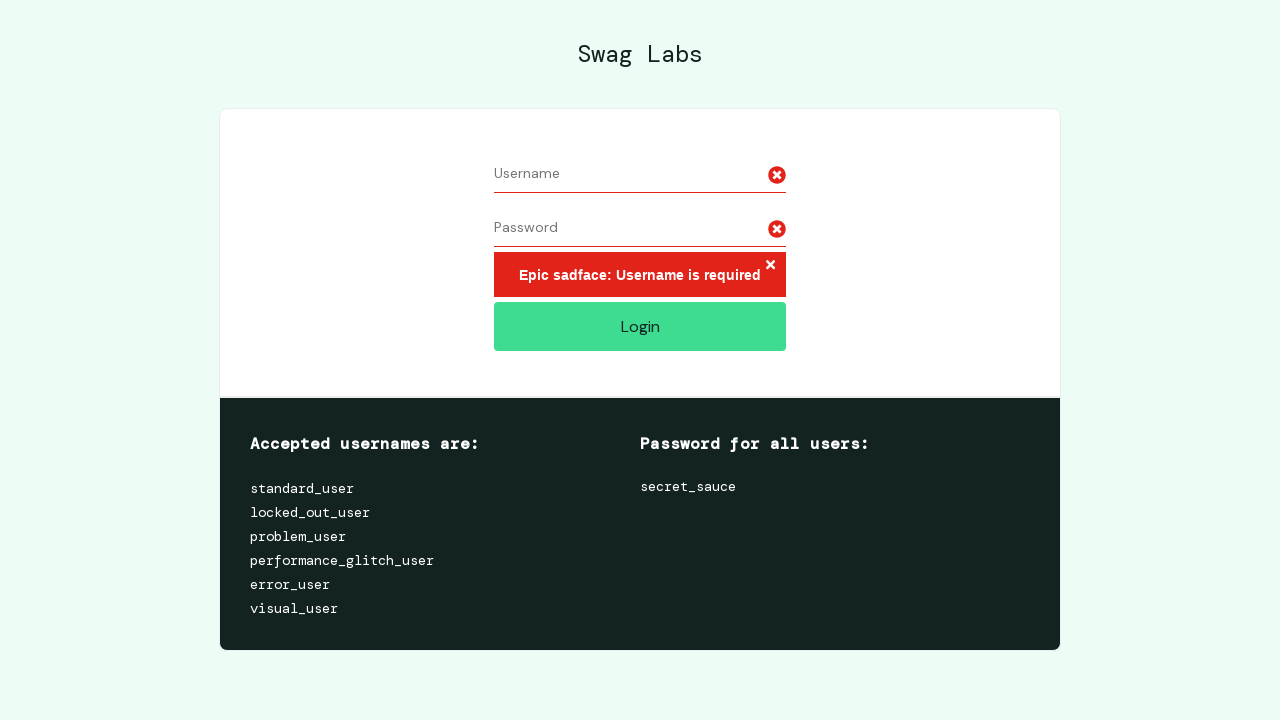

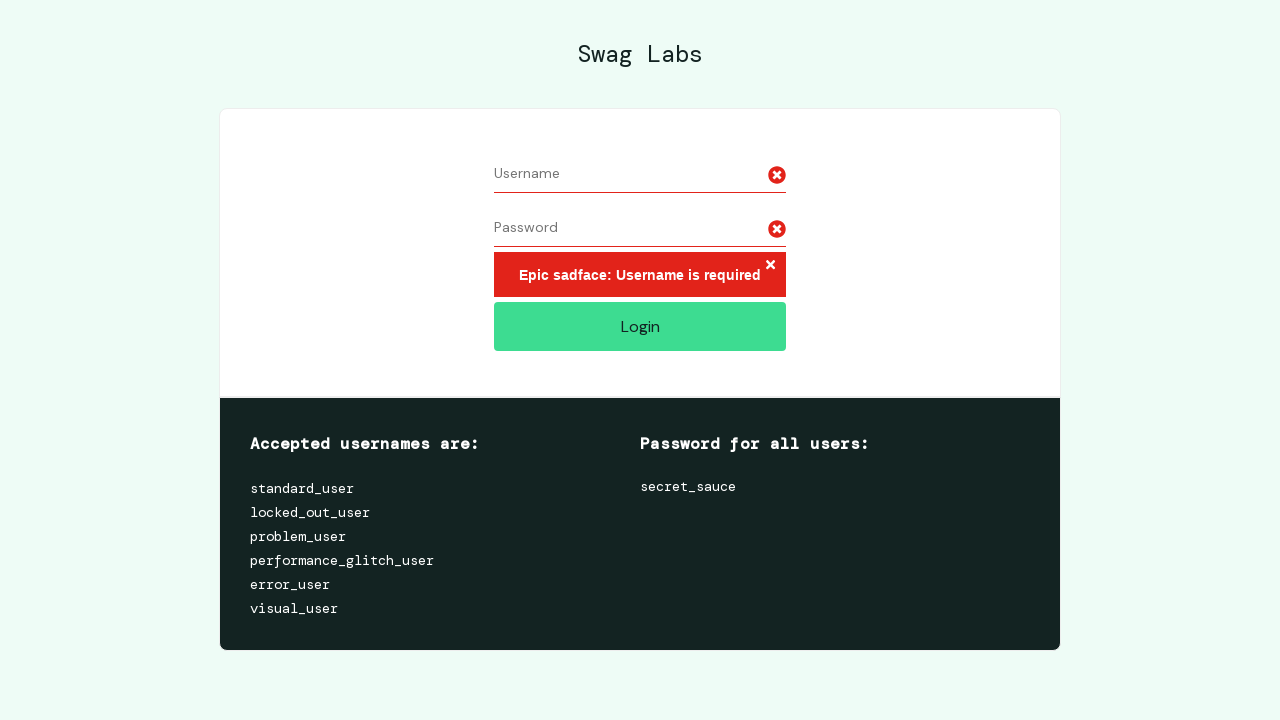